Tests the draggable jQuery UI widget by switching to the demo iframe and dragging an element by an offset

Starting URL: https://jqueryui.com/draggable/

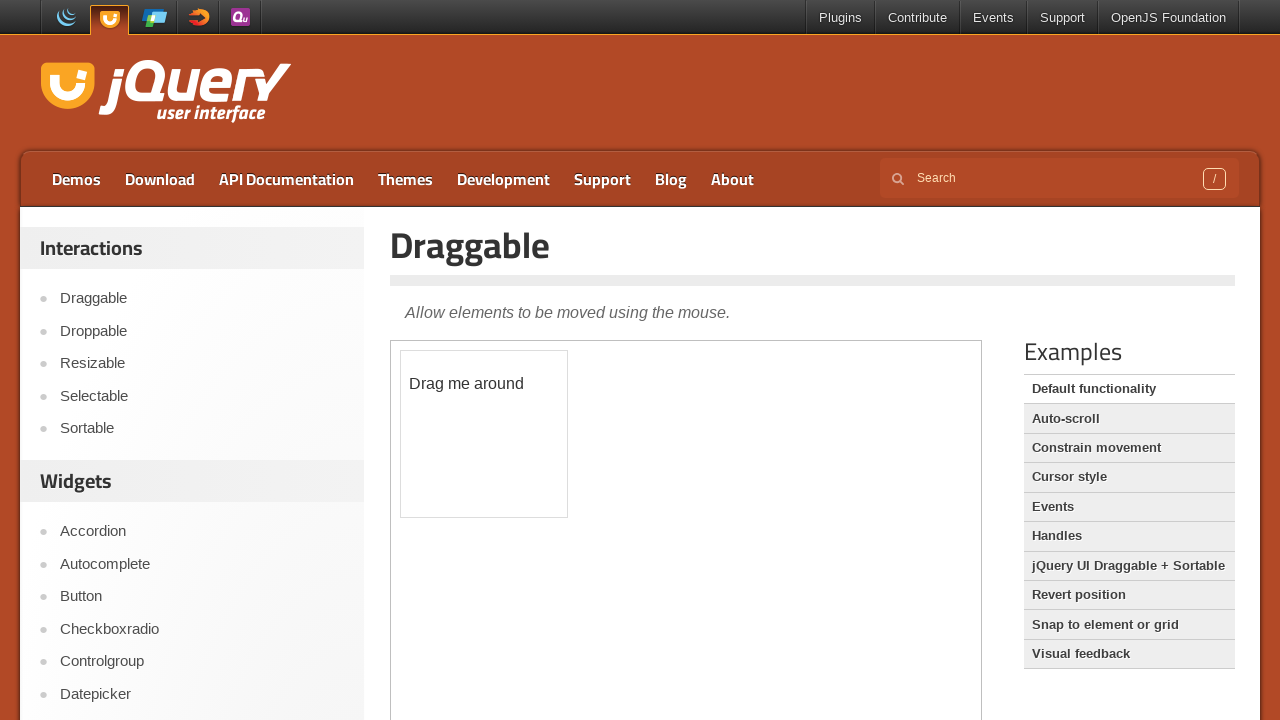

Navigated to jQuery UI draggable demo page
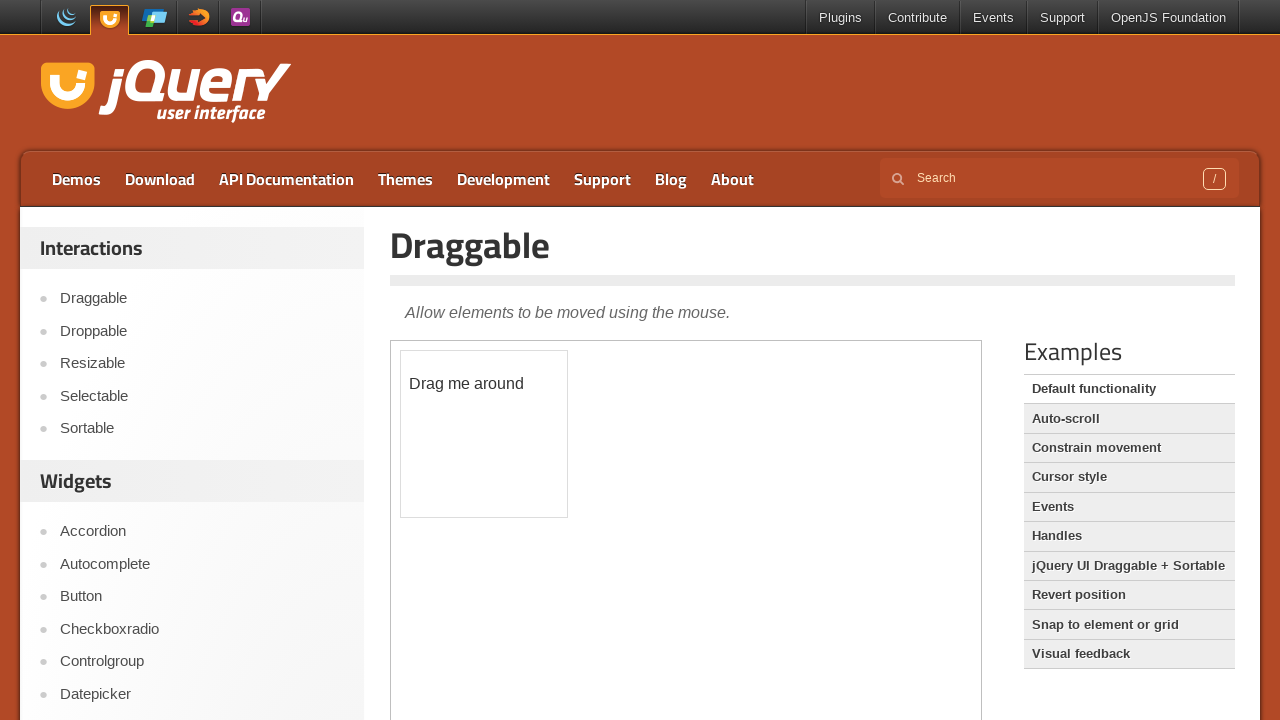

Located demo iframe
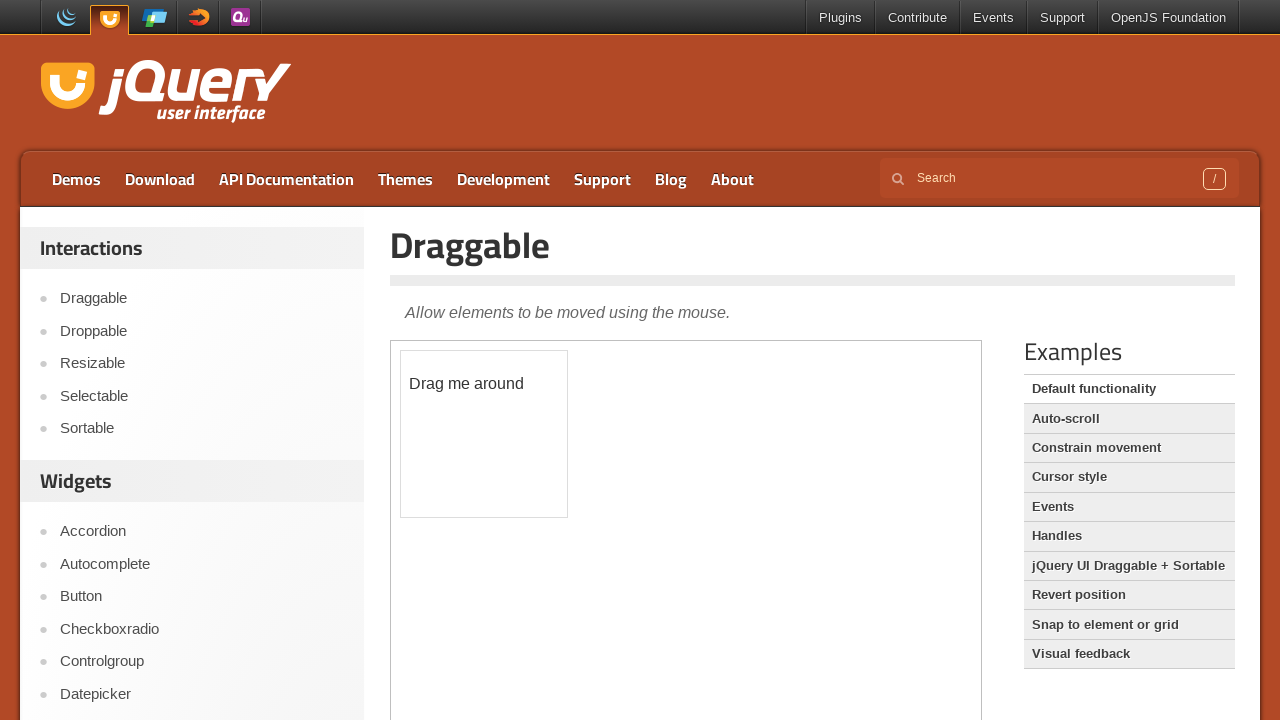

Located draggable element in iframe
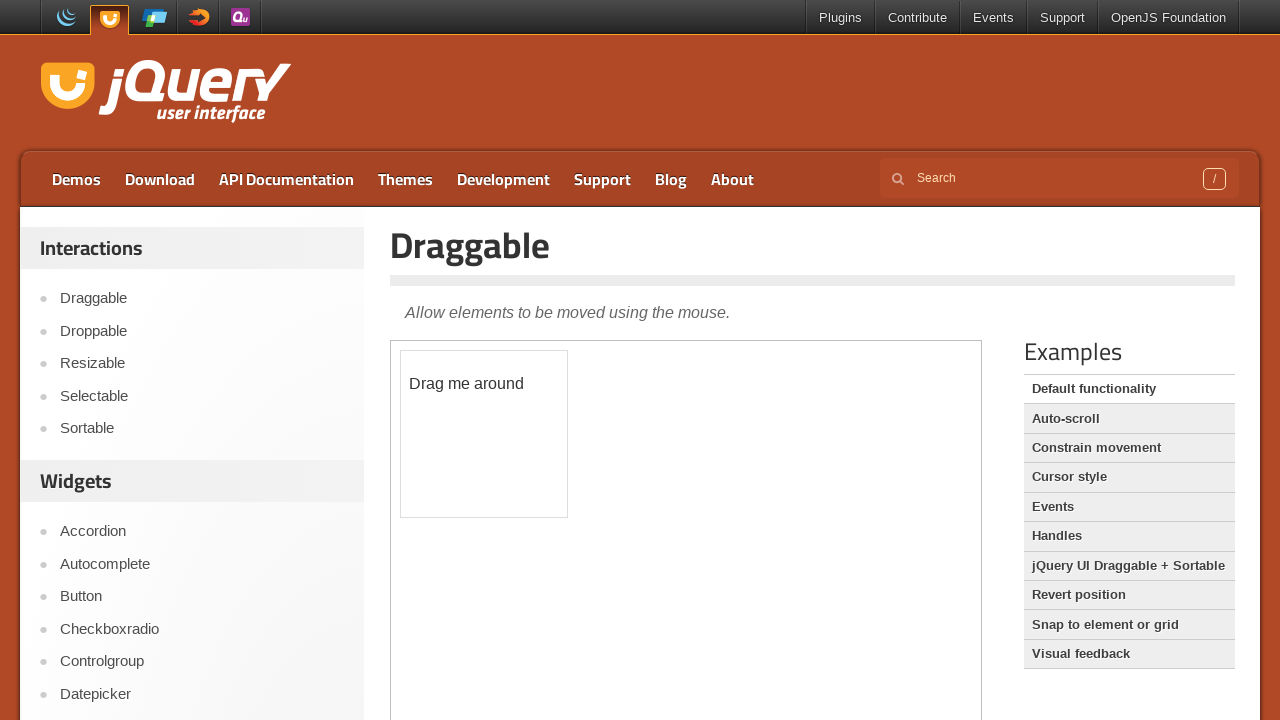

Dragged draggable element to position (50, 80) at (451, 431)
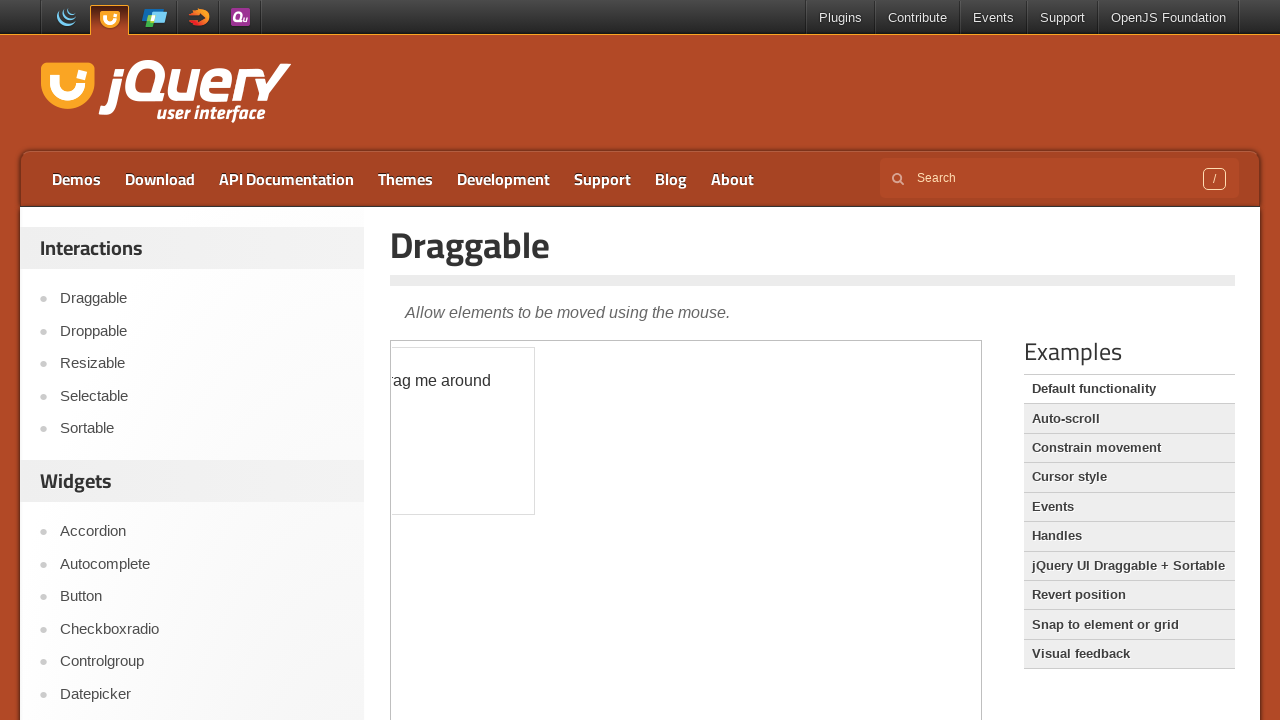

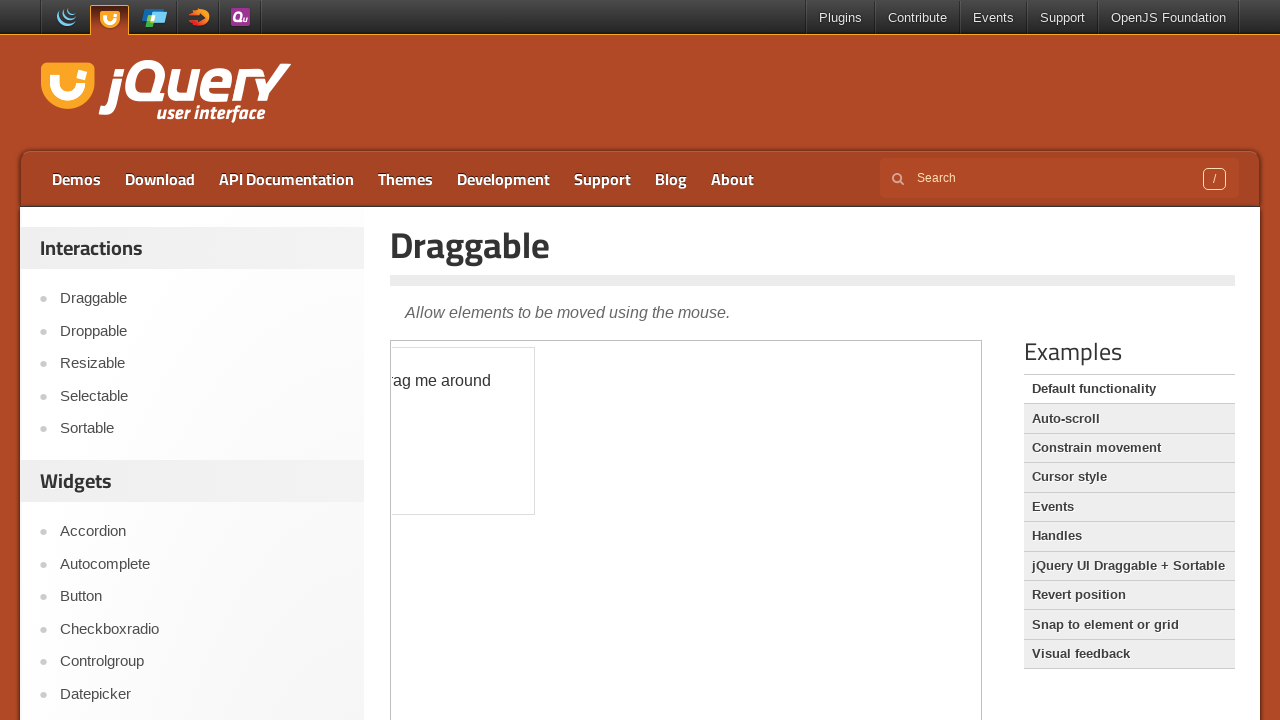